Tests dropdown selection functionality by selecting options using different methods: by index, by value, and by visible text

Starting URL: https://the-internet.herokuapp.com/dropdown

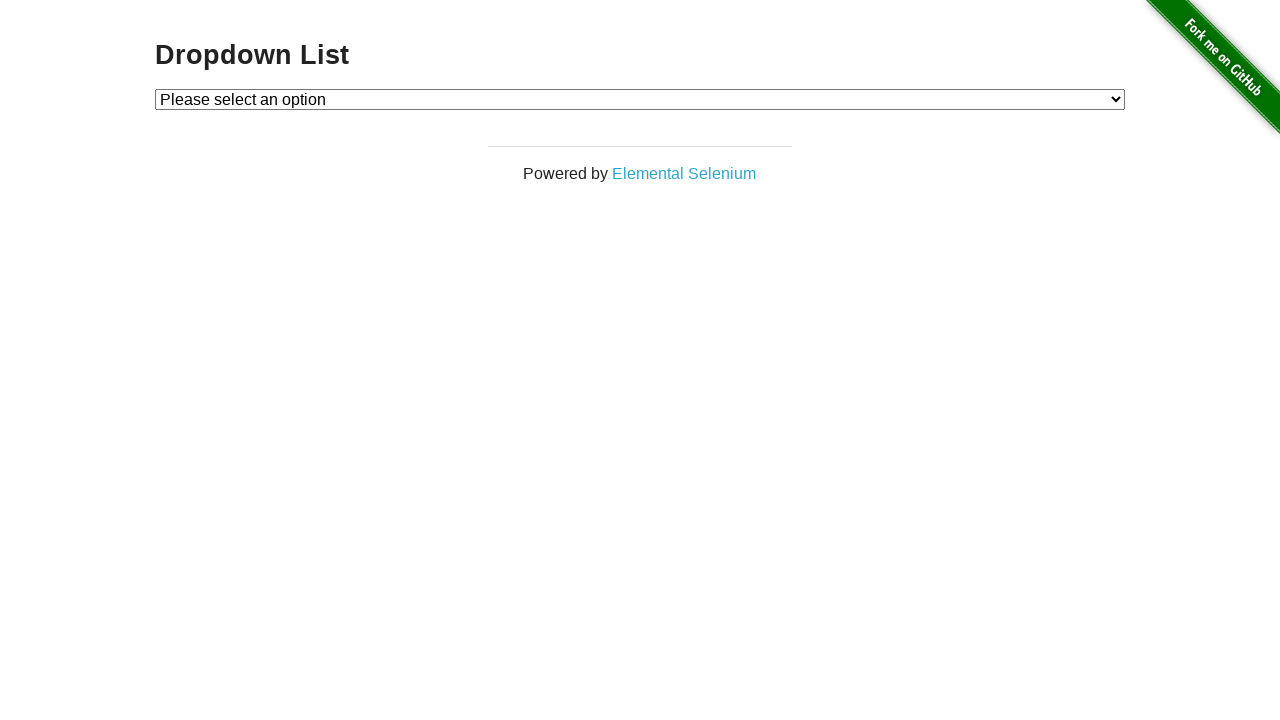

Waited for dropdown element to be available
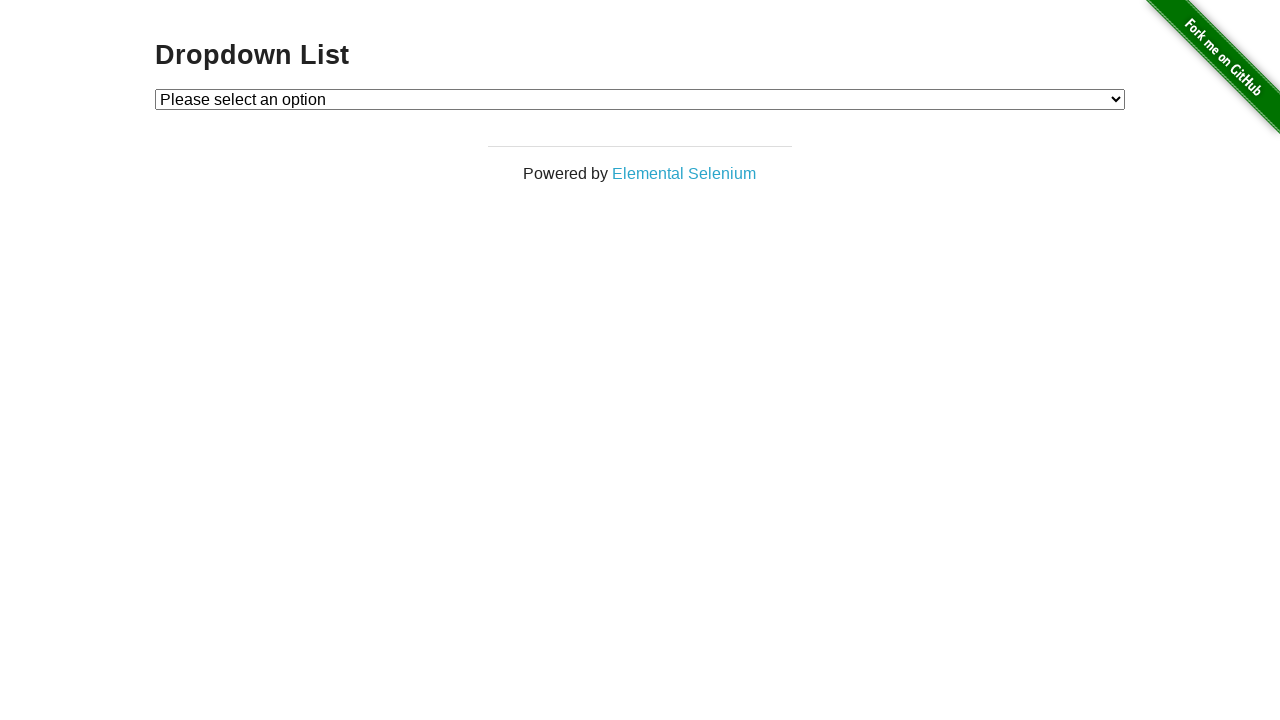

Selected dropdown option by index 1 on #dropdown
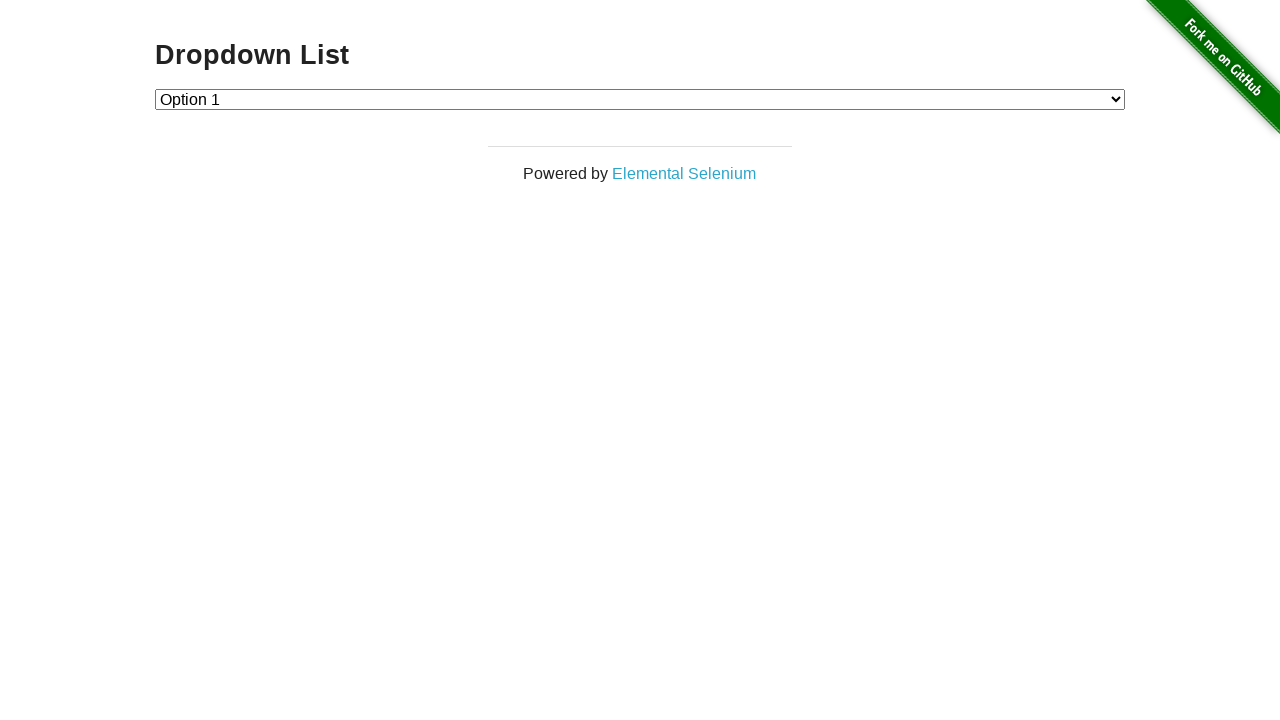

Selected dropdown option by value '2' on #dropdown
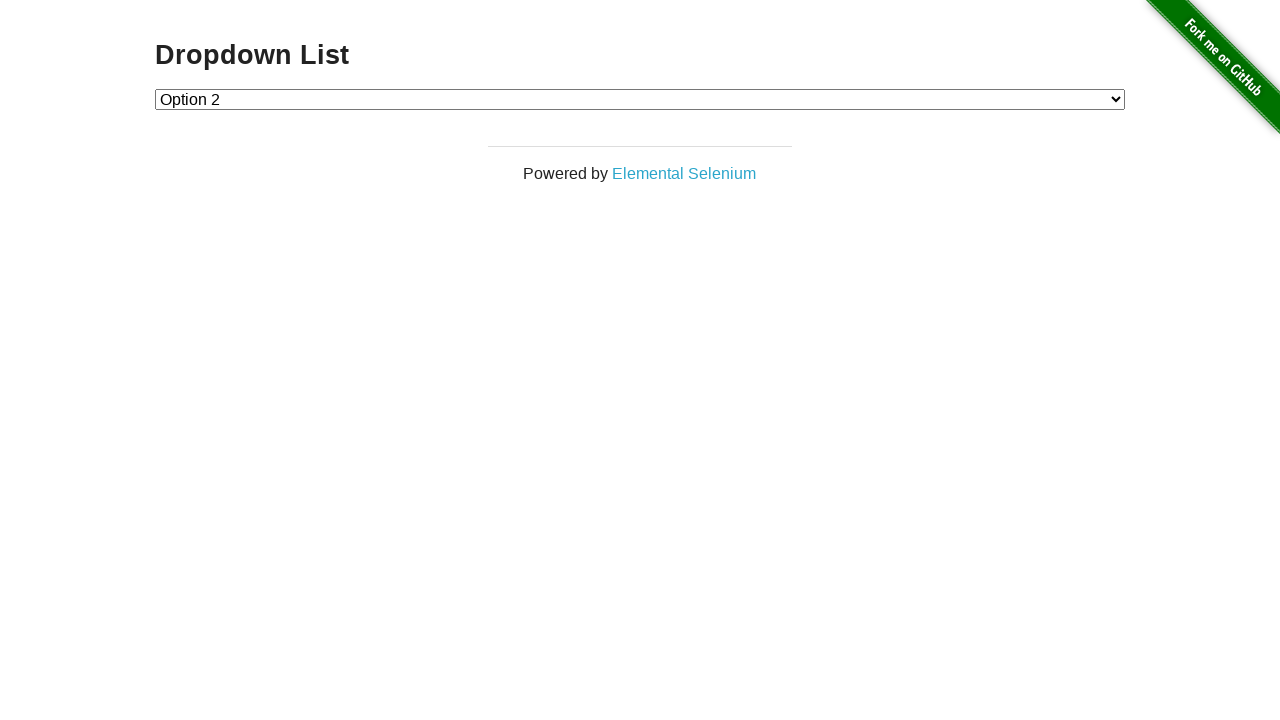

Selected dropdown option by visible text 'Option 1' on #dropdown
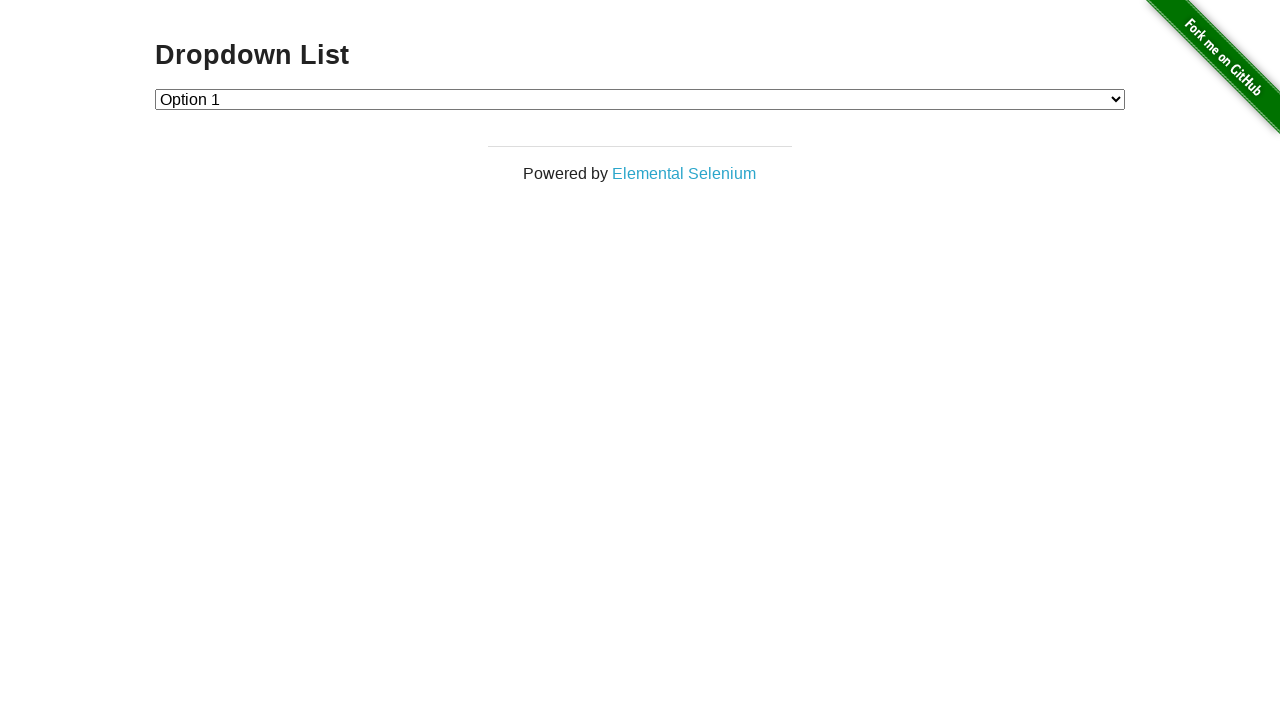

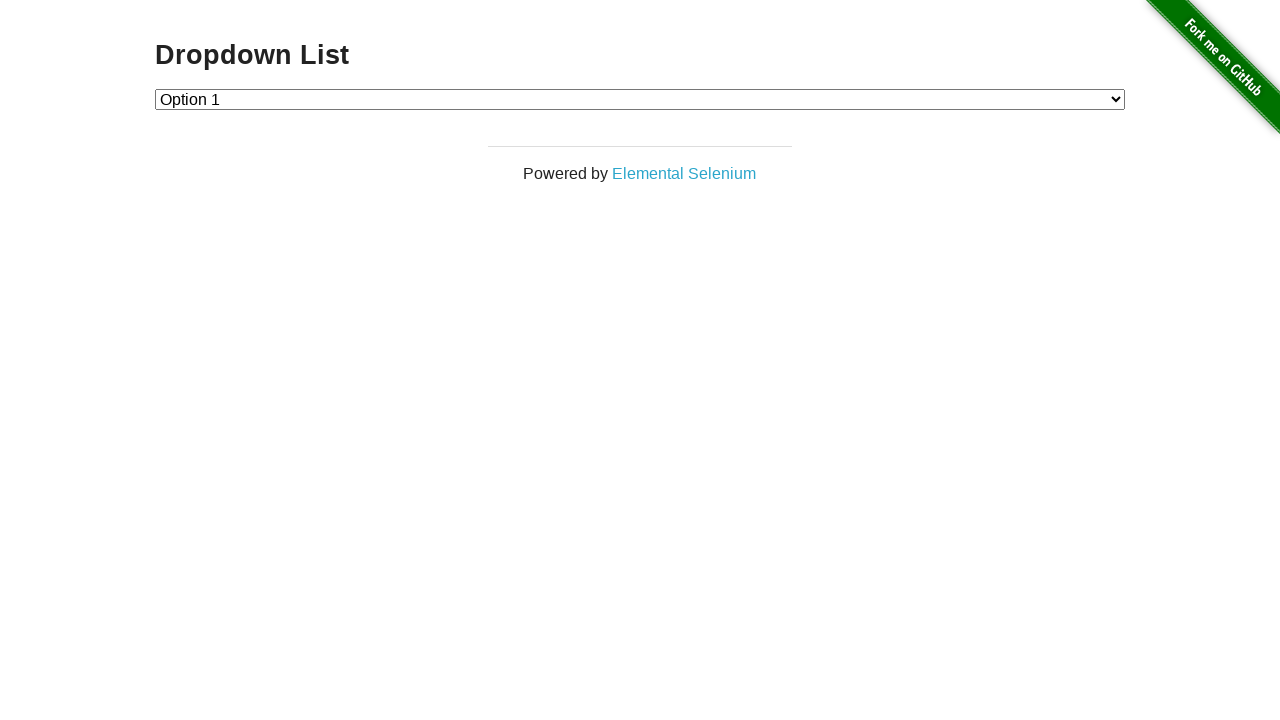